Tests the Hortti website by loading the homepage, attempting to search for a product, and verifying that page elements are displayed correctly

Starting URL: https://hortti.com

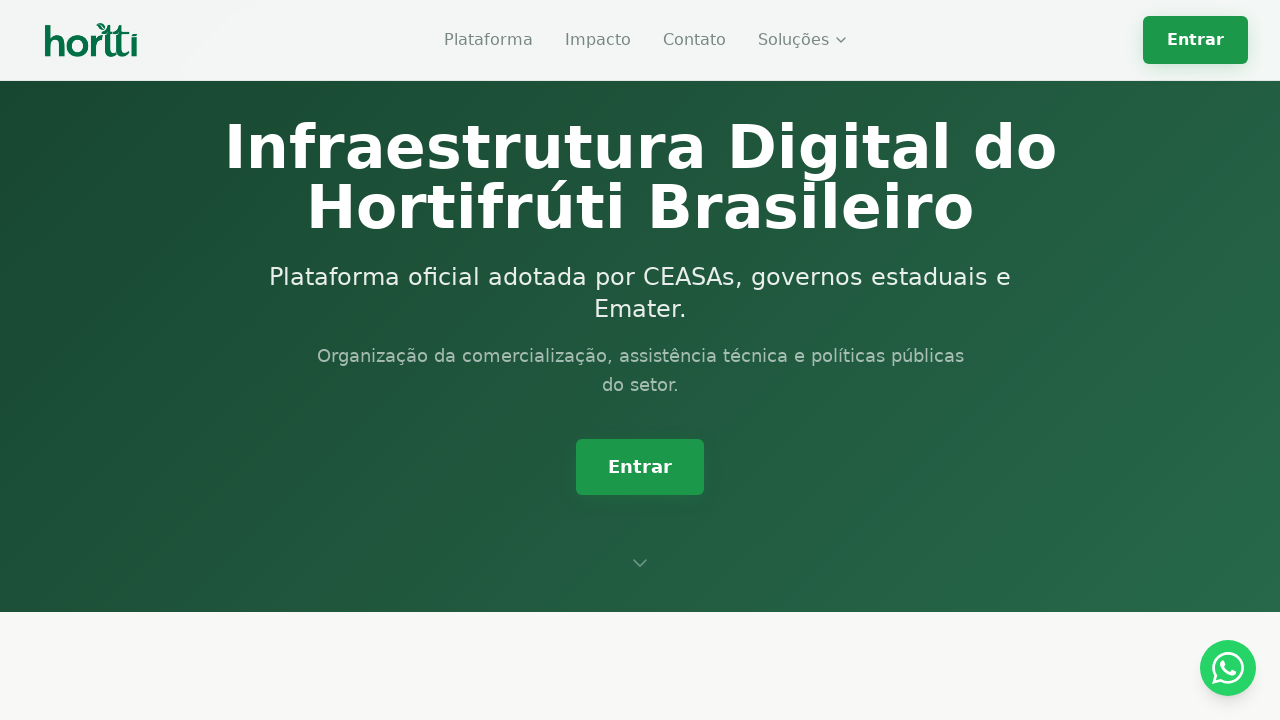

Waited for page to load (3 seconds)
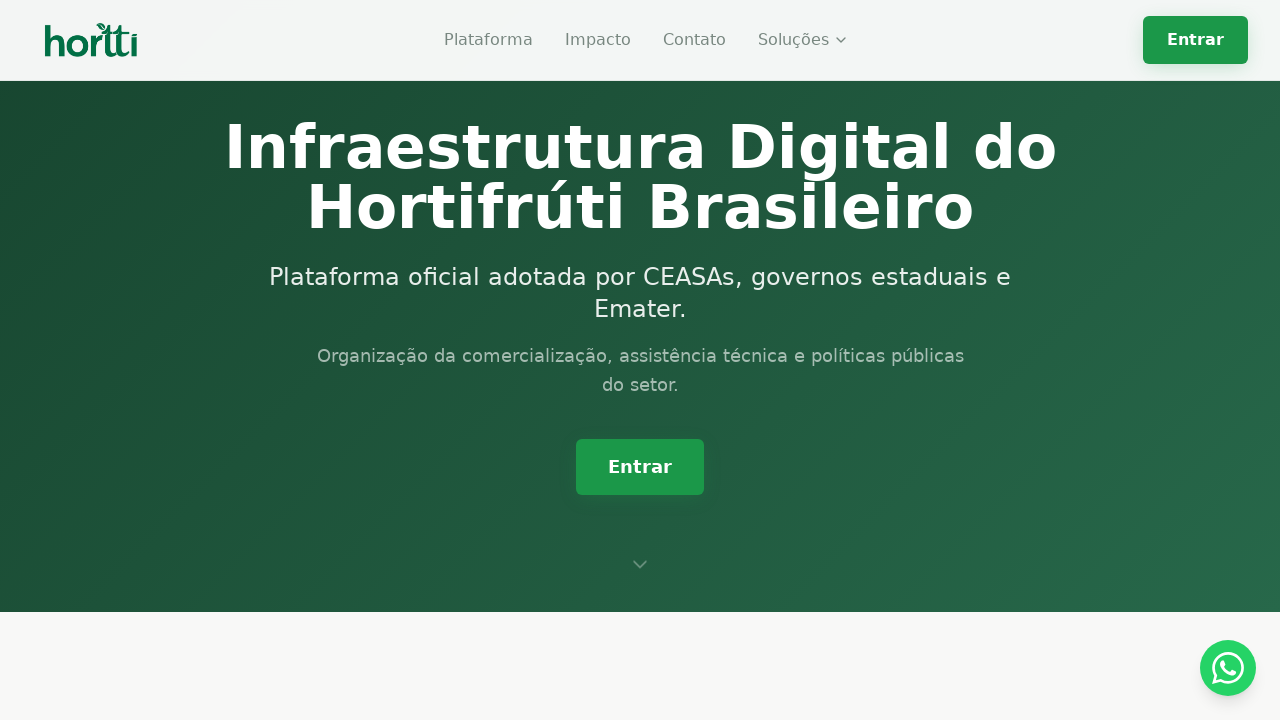

Captured main title: Infraestrutura Digital do Hortifrúti Brasileiro
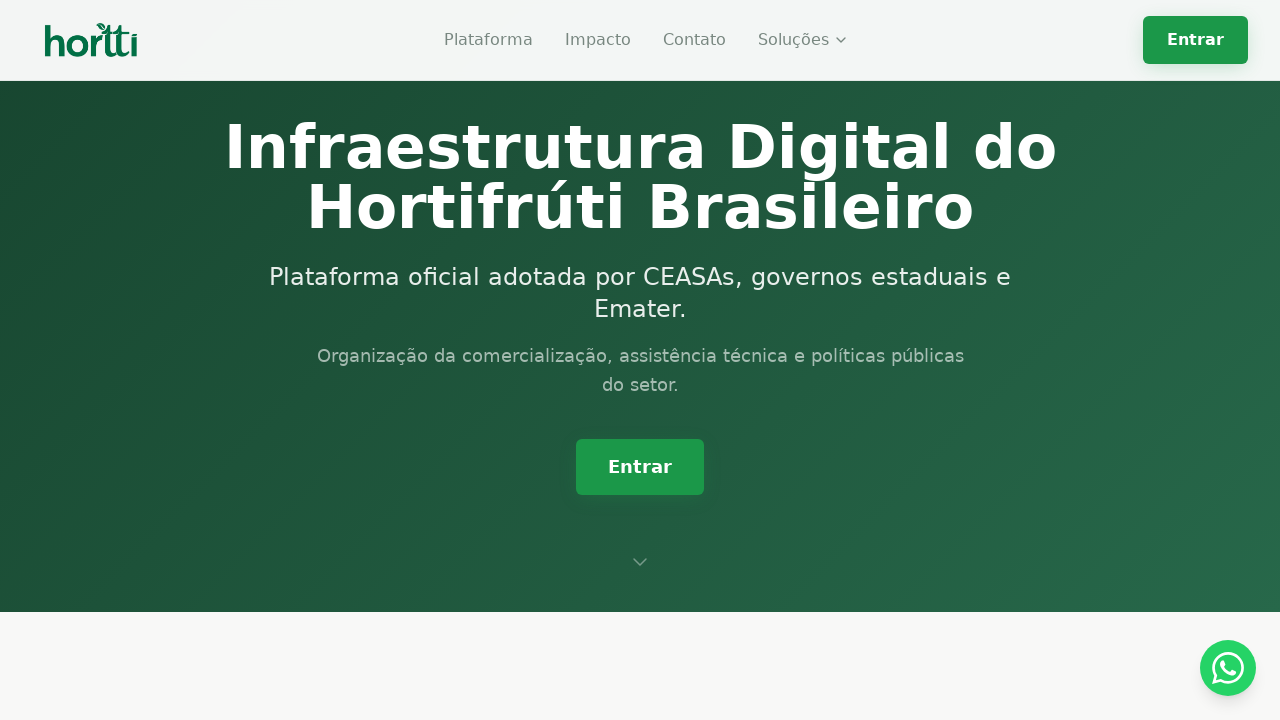

Search field not found or search failed on input[name='q']
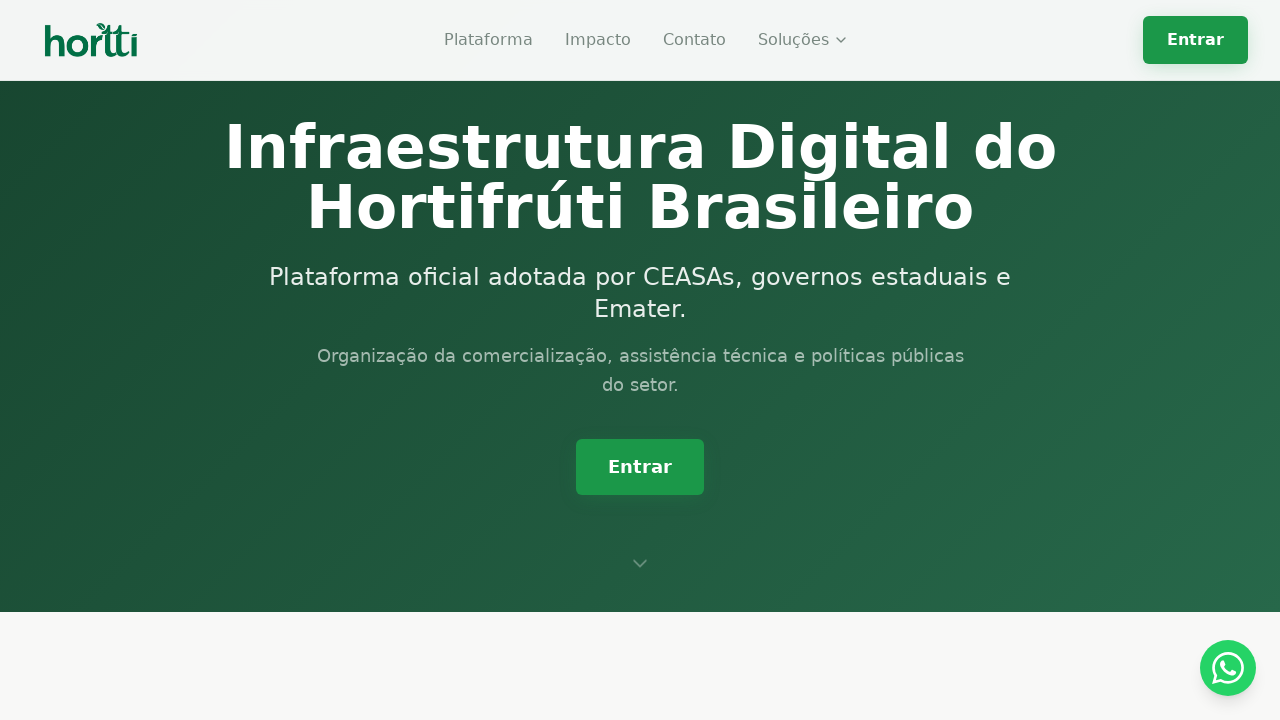

Found 0 product elements
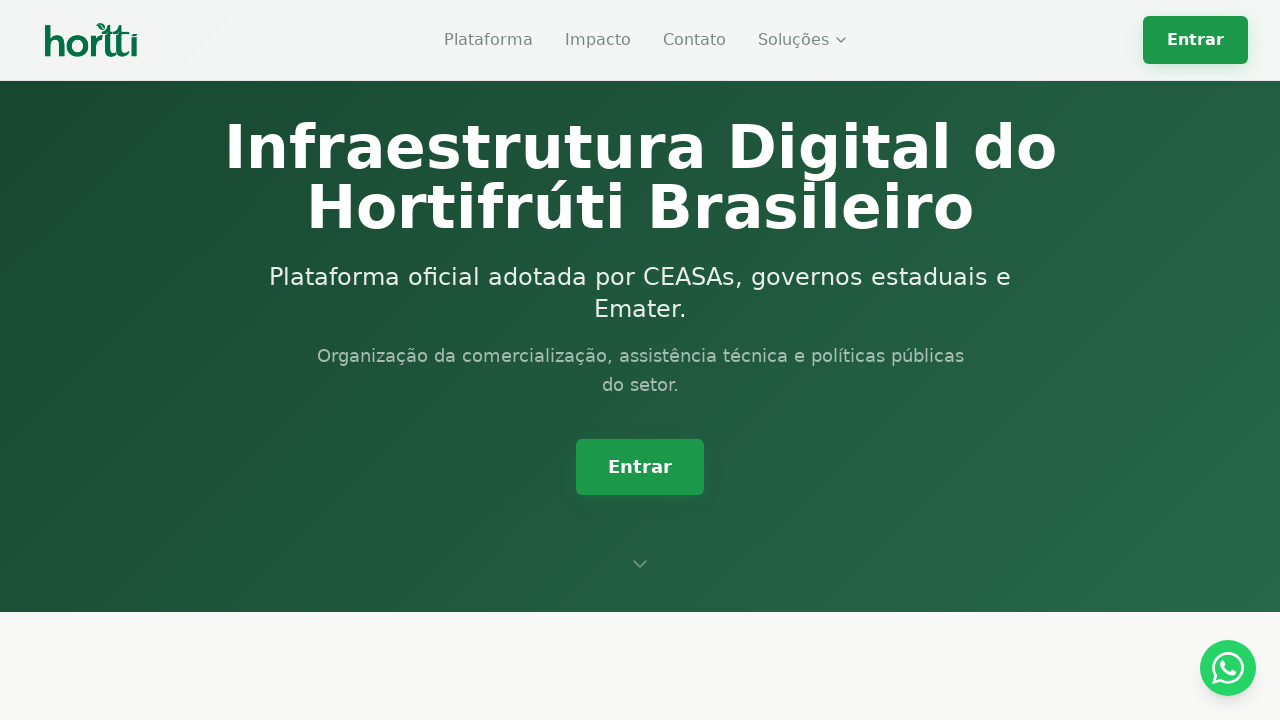

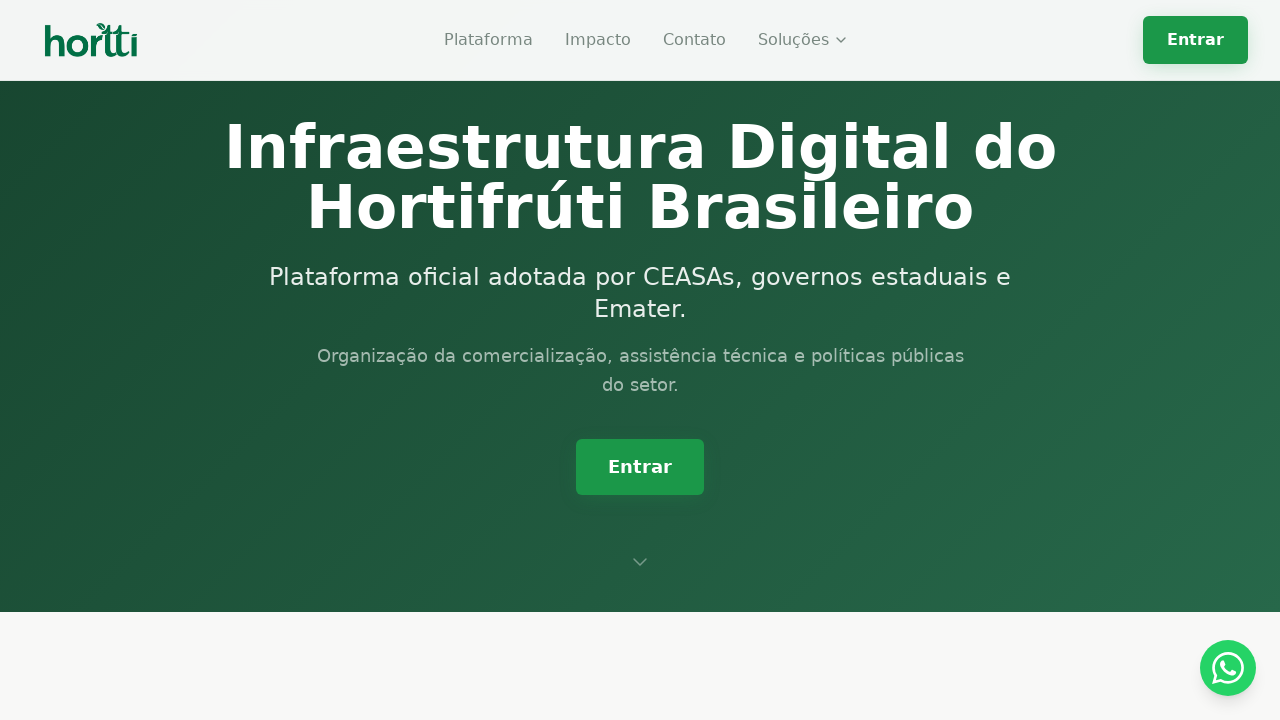